Tests the ability to close a modal entry advertisement popup by waiting for it to appear and clicking the close button.

Starting URL: http://the-internet.herokuapp.com/entry_ad

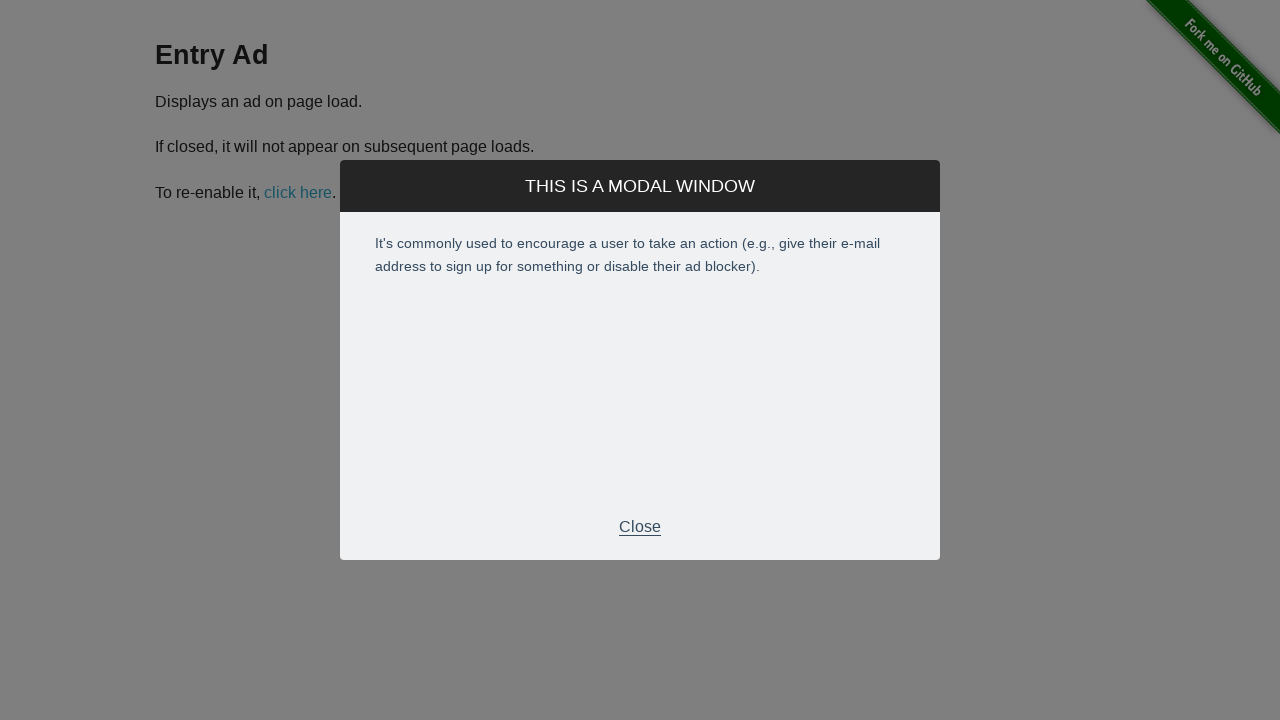

Entry advertisement modal popup appeared and became visible
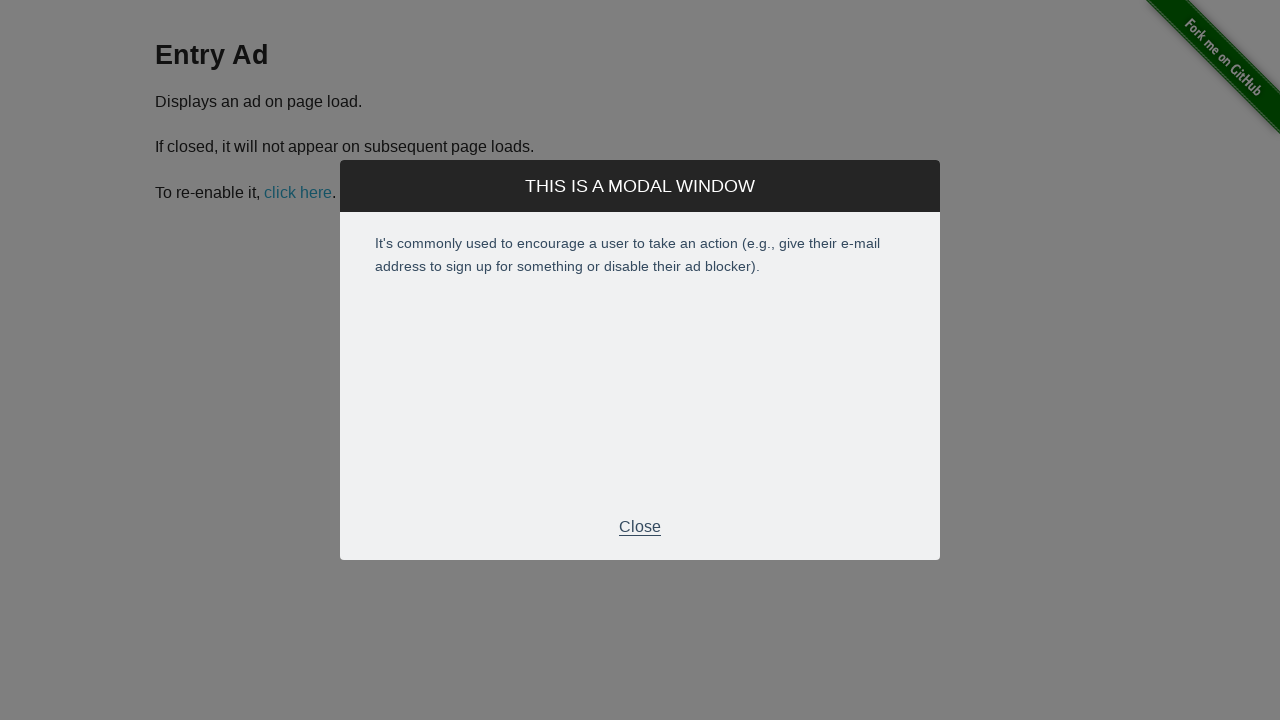

Clicked the close button in the modal footer to dismiss the advertisement at (640, 527) on div.modal-footer p
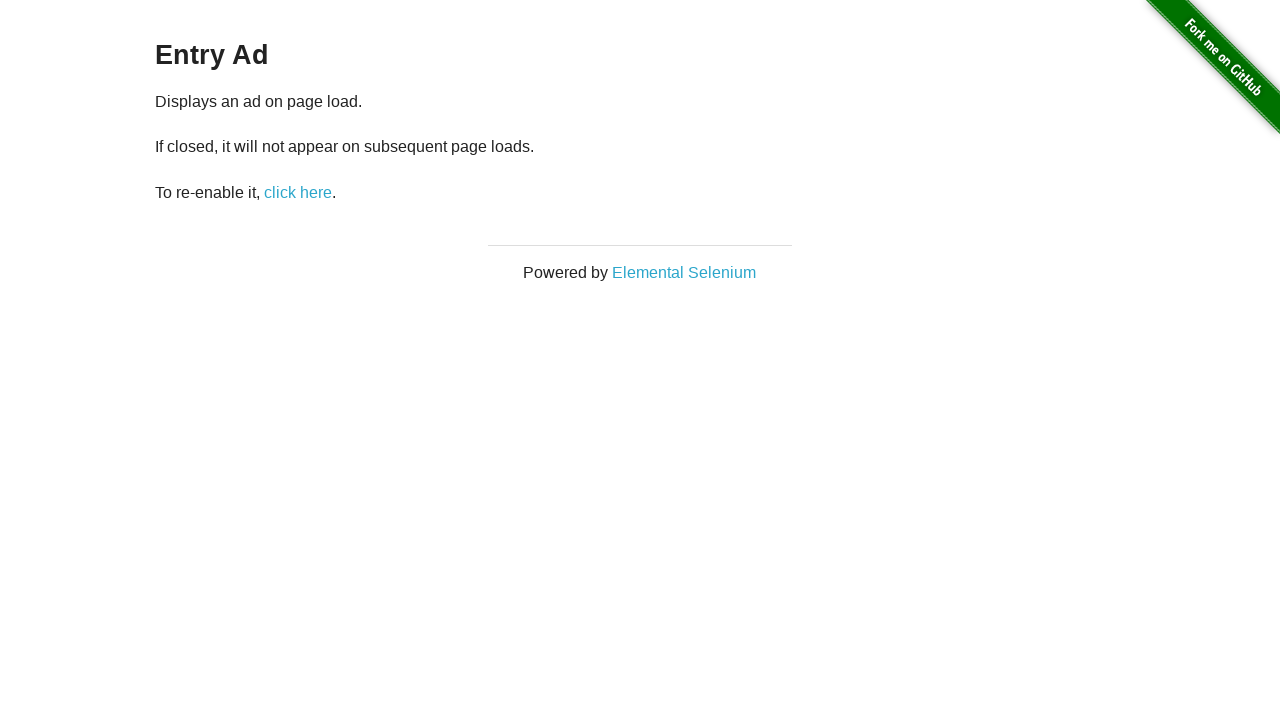

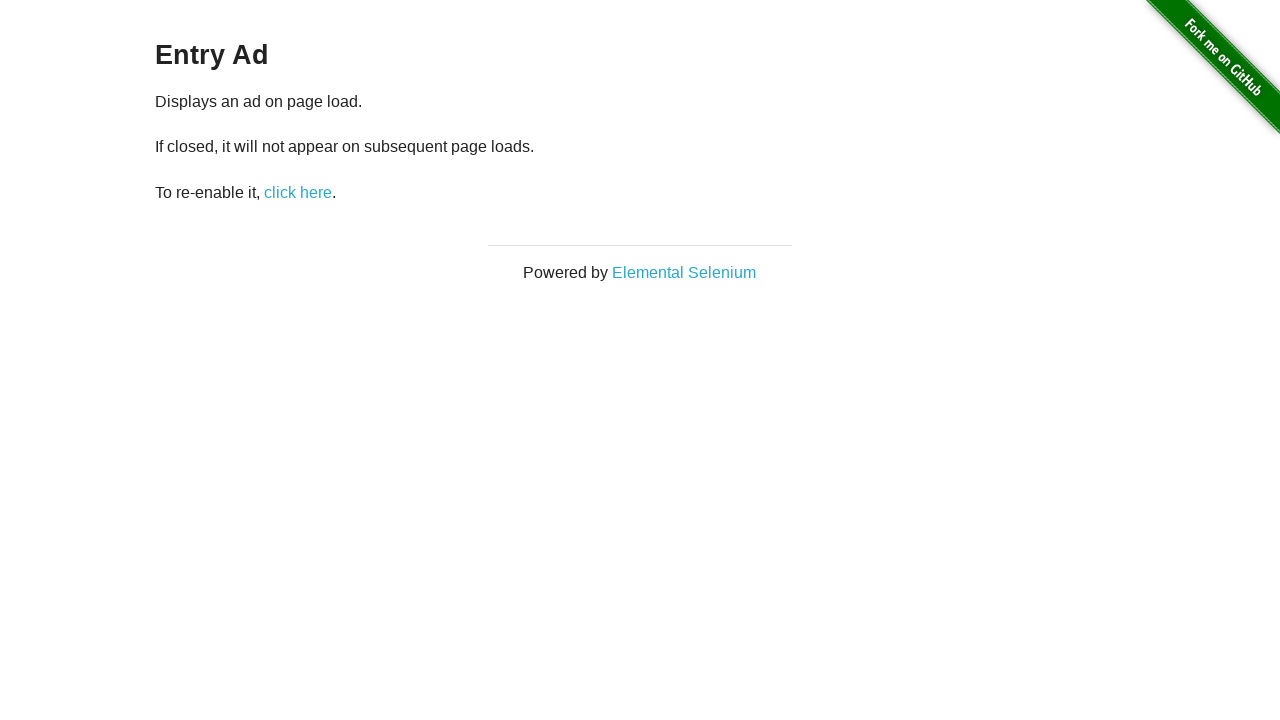